Tests the GreenKart shopping site by searching for products containing "ca", verifying 4 products are visible, finding Cashews product and adding it to cart

Starting URL: https://rahulshettyacademy.com/seleniumPractise/#/

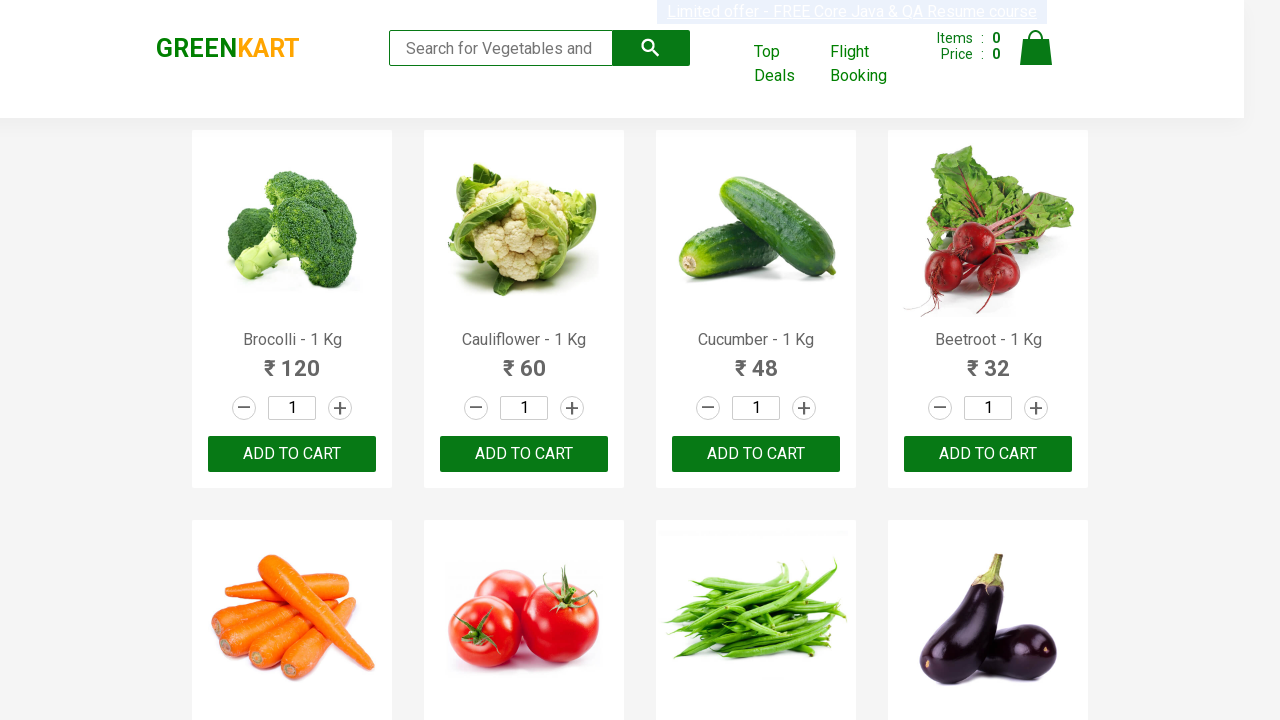

Filled search field with 'ca' to filter products on .search-keyword
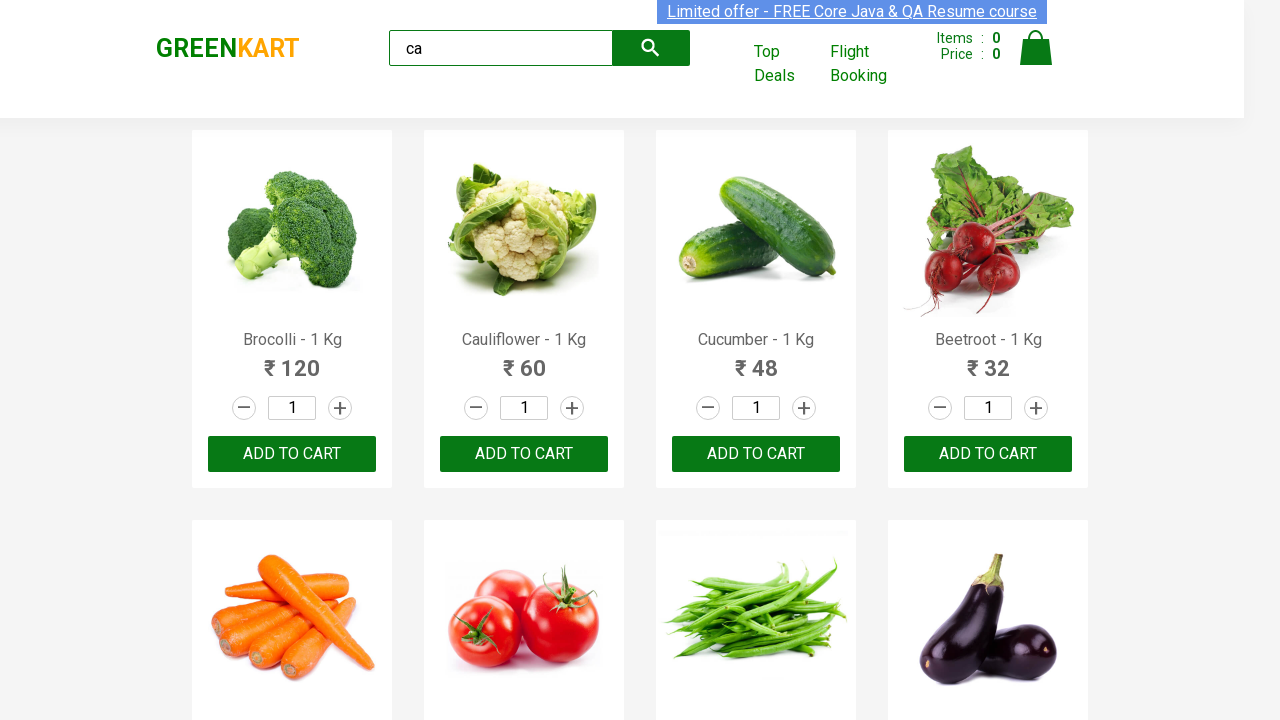

Waited 2 seconds for products to filter
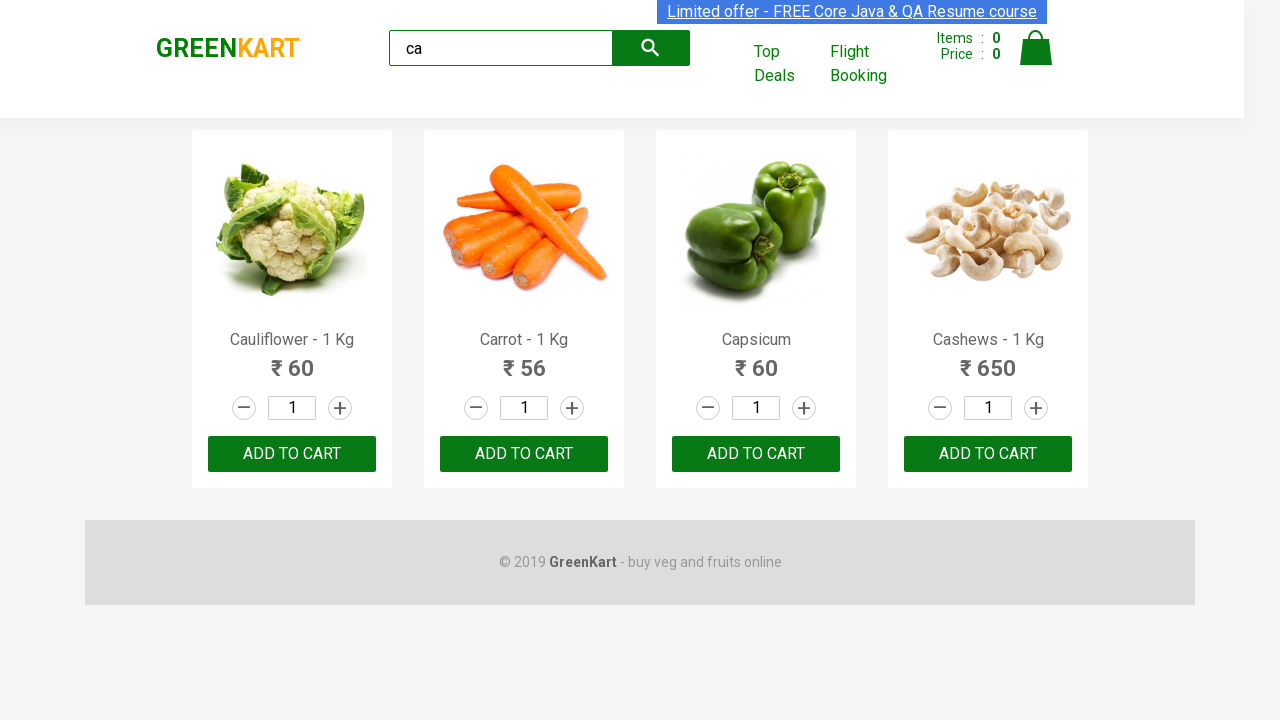

Verified that products are visible on page
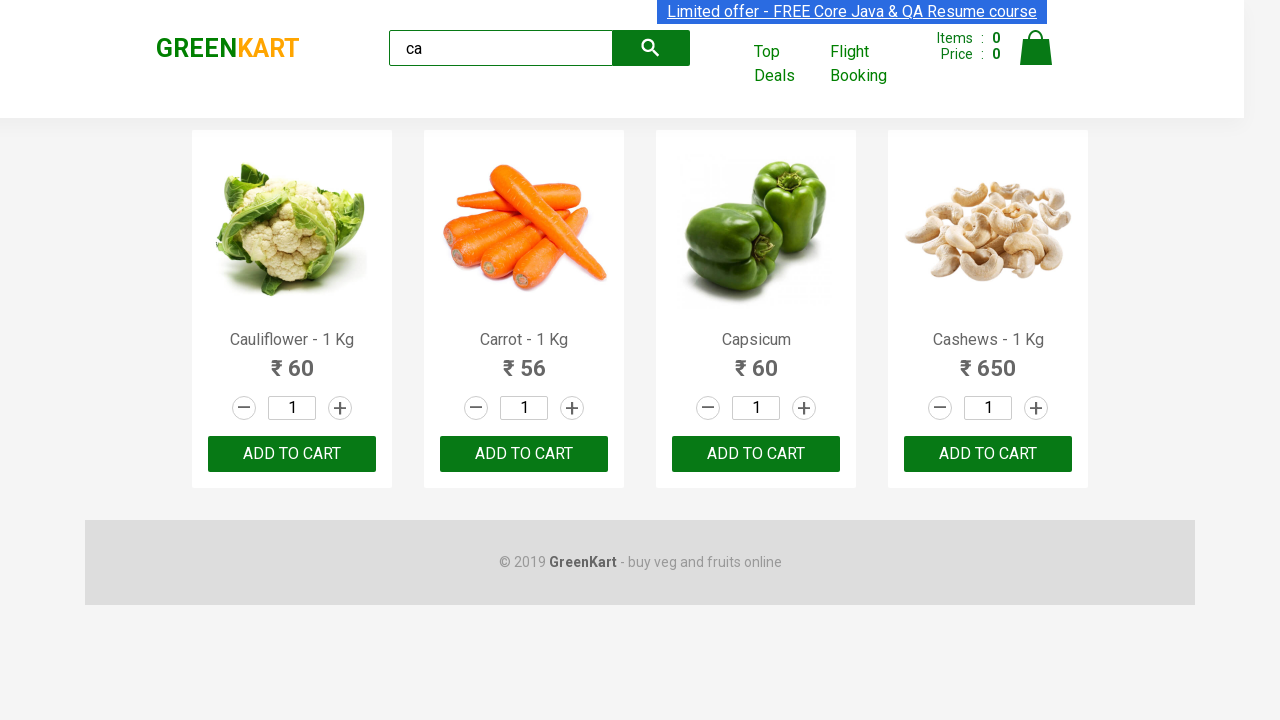

Retrieved all product elements from the page
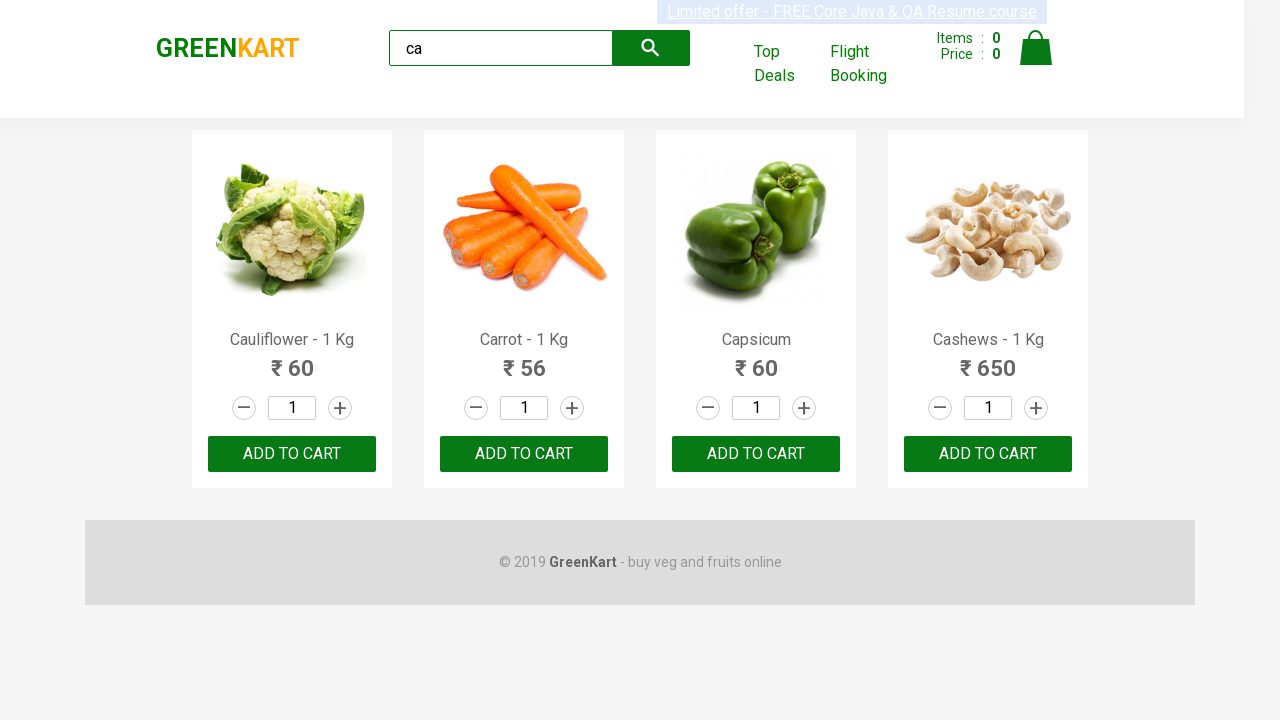

Extracted product name: Cauliflower - 1 Kg
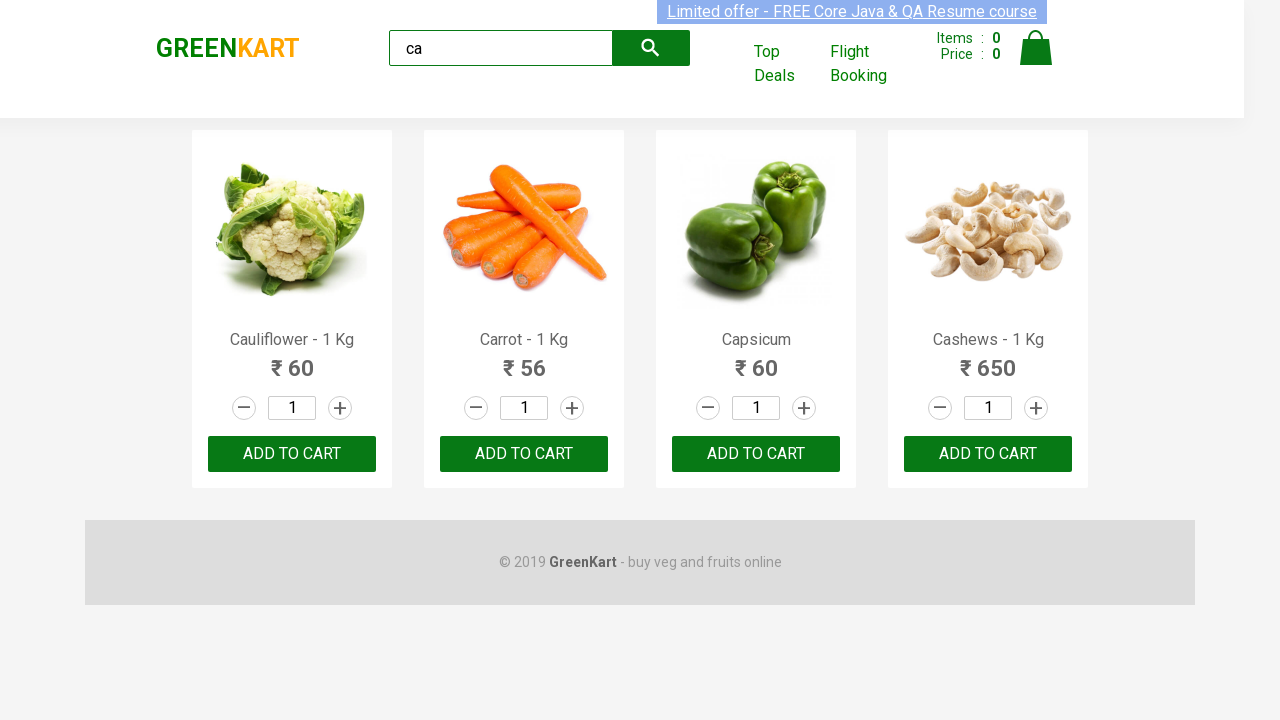

Extracted product name: Carrot - 1 Kg
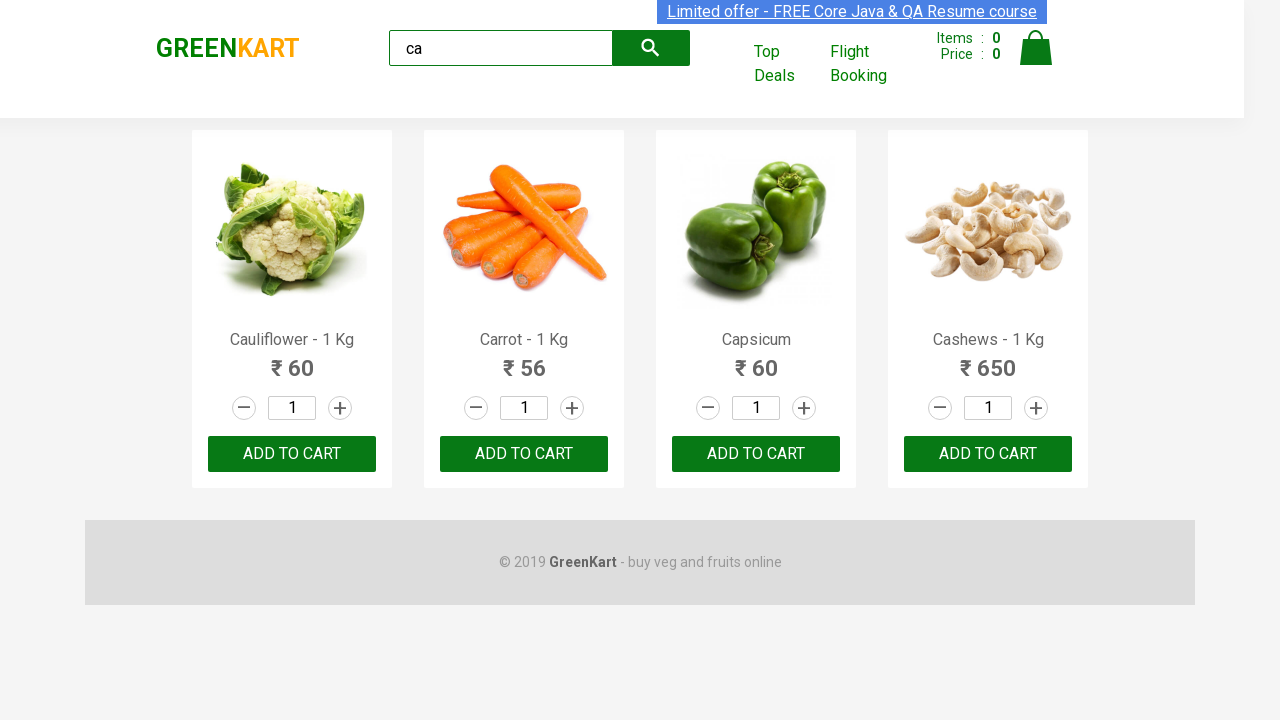

Extracted product name: Capsicum
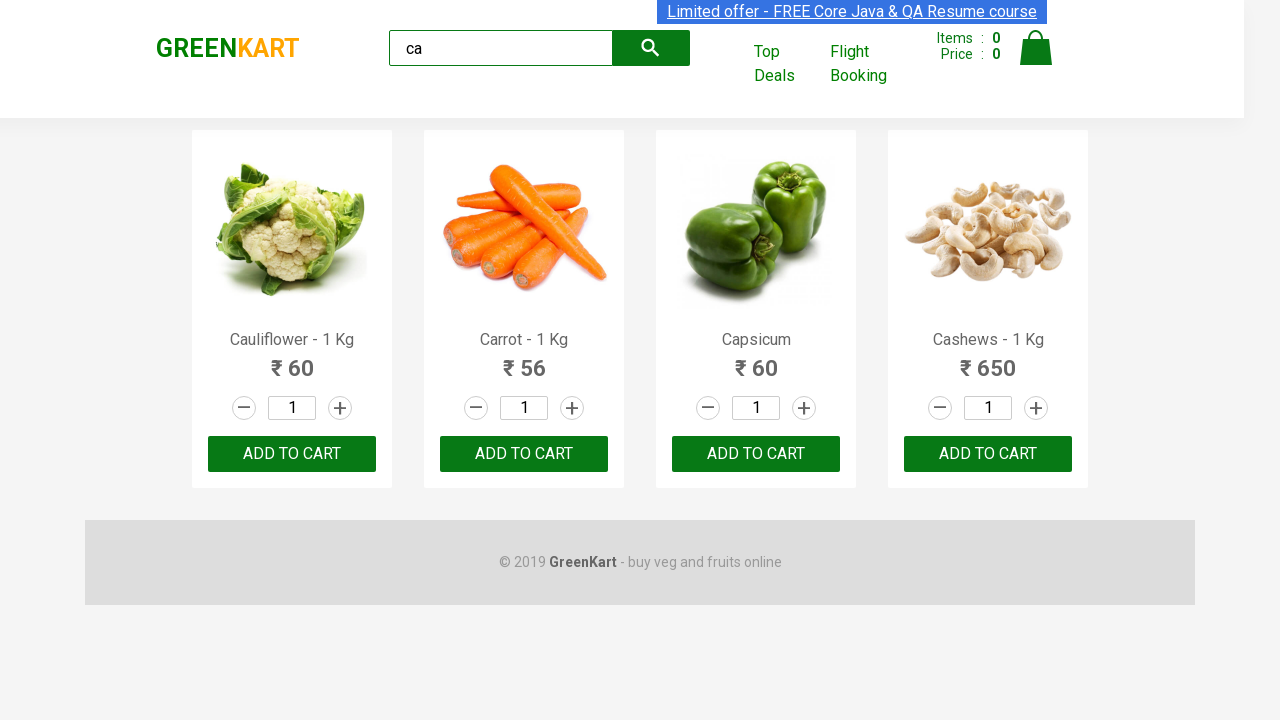

Extracted product name: Cashews - 1 Kg
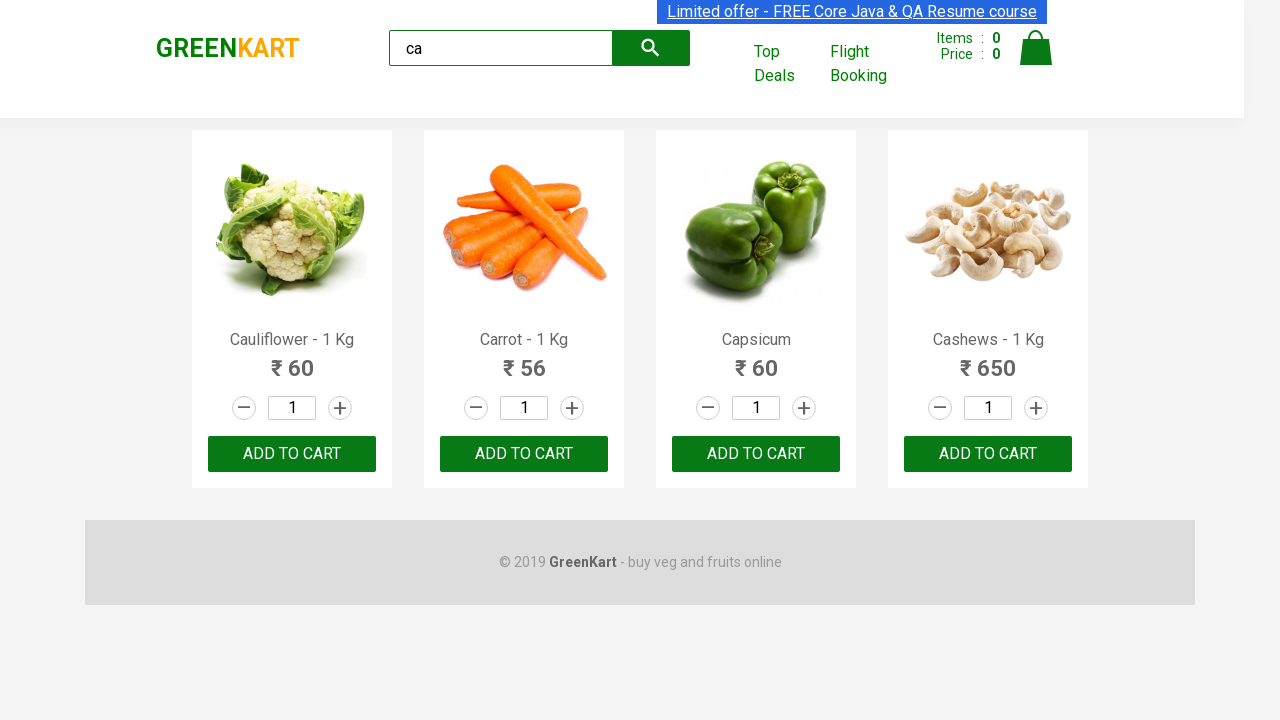

Clicked '+' button to increase Cashews quantity at (1036, 408) on .products .product >> nth=3 >> text=+
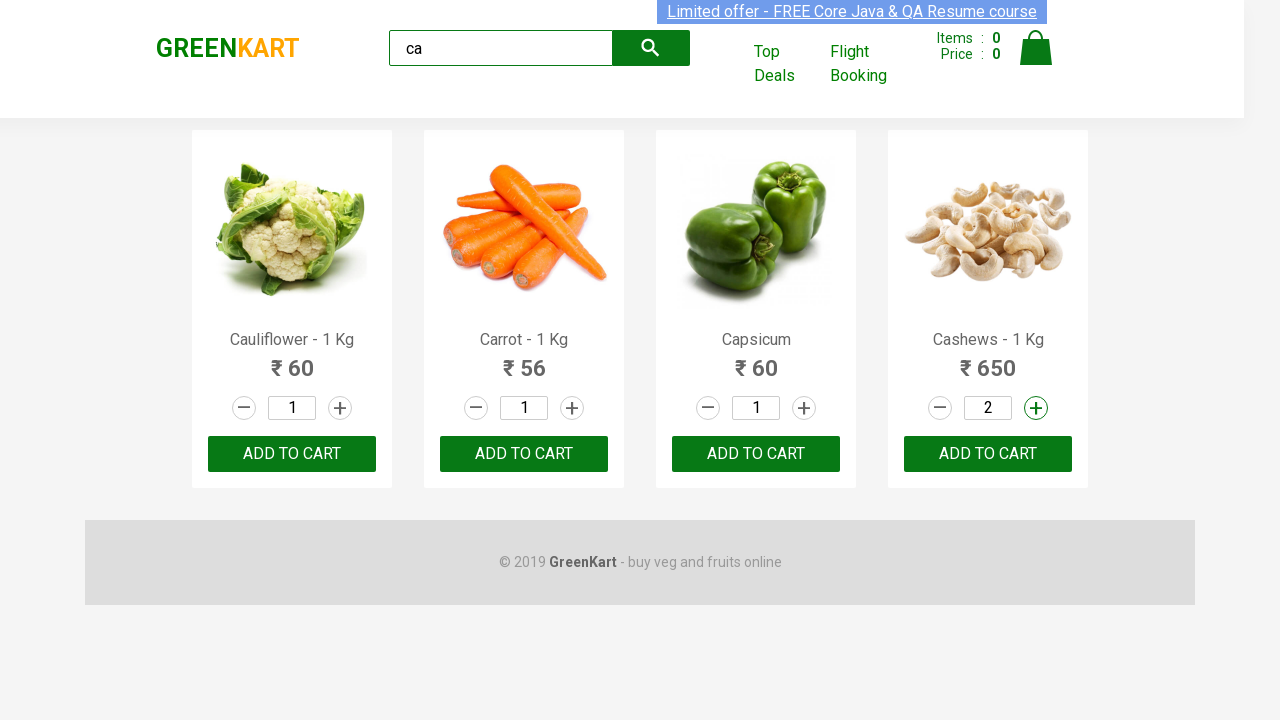

Clicked 'ADD TO CART' button to add Cashews to cart at (988, 454) on .products .product >> nth=3 >> button
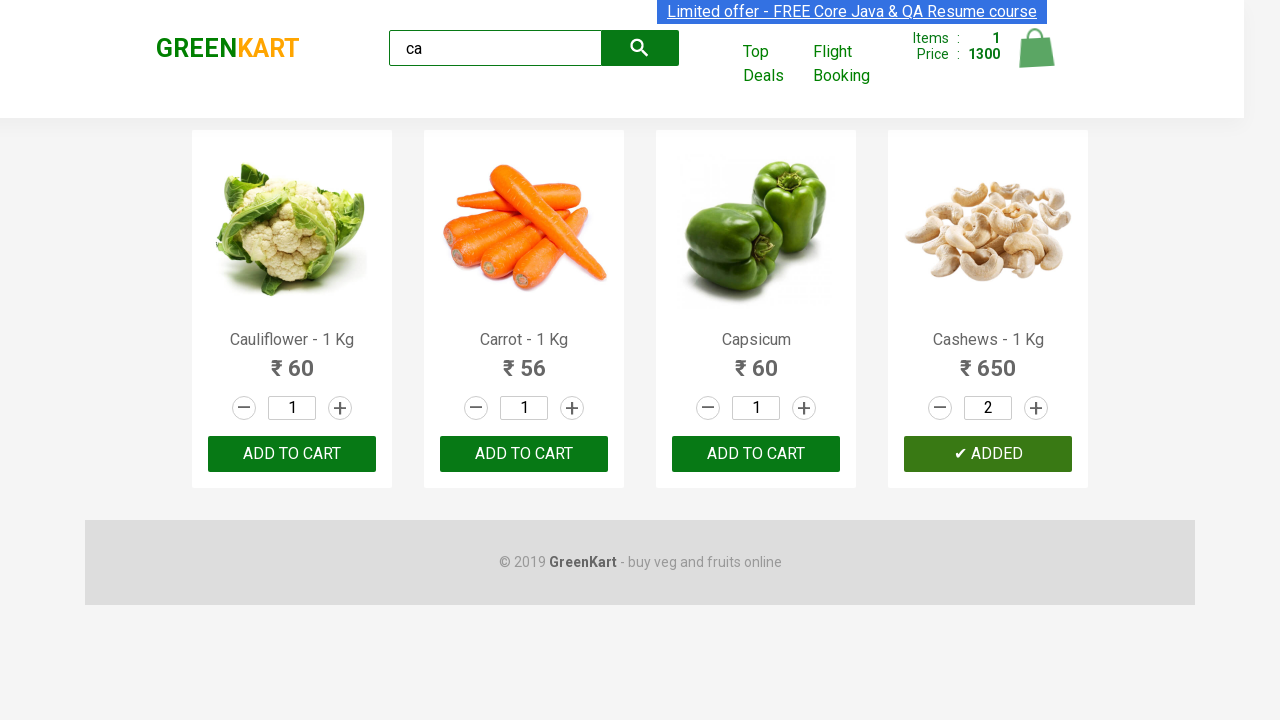

Verified brand element is present on page
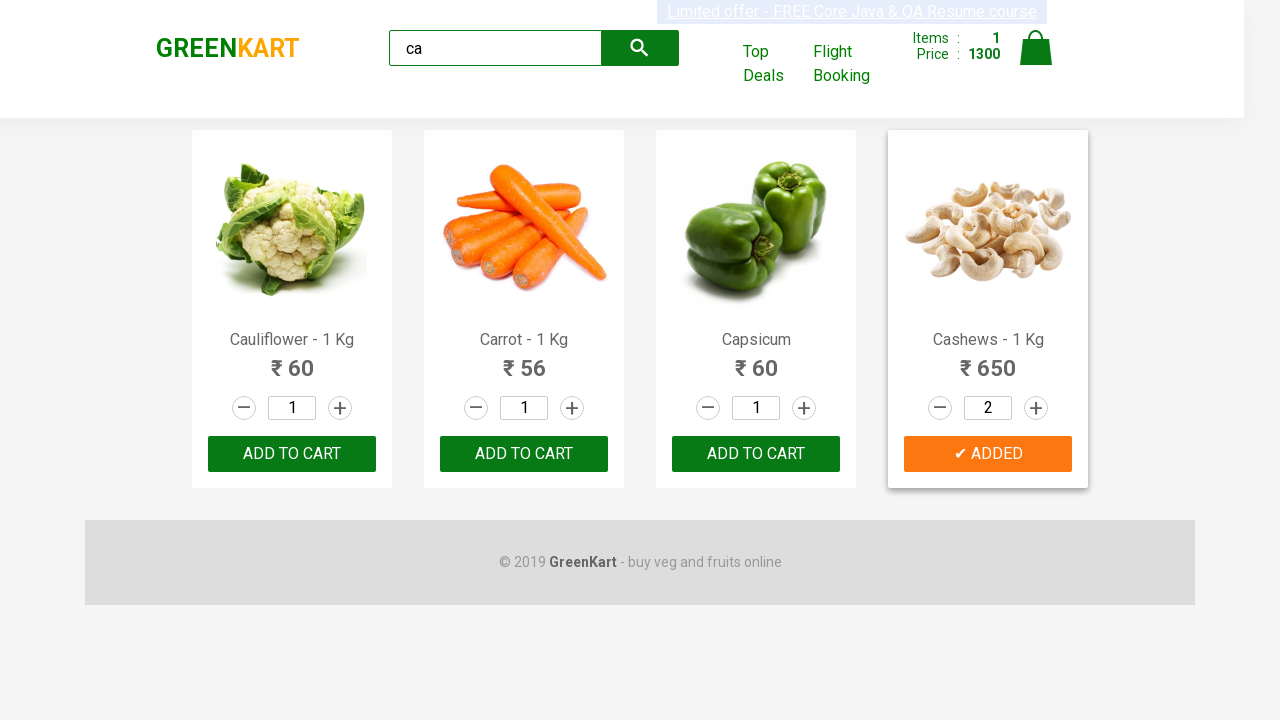

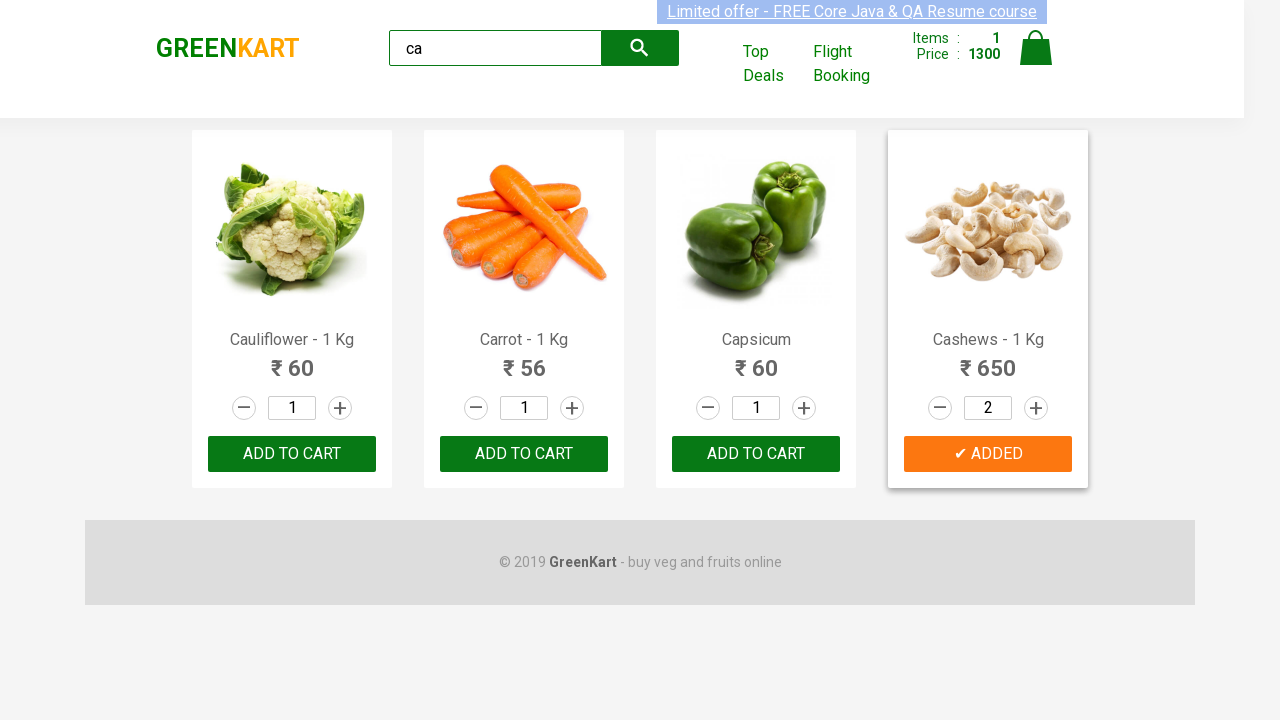